Tests mouse hover functionality by hovering over the Products dropdown button and then hovering over an inner App Testing tab element on BrowserStack's guide page.

Starting URL: https://www.browserstack.com/guide/mouse-hover-in-selenium

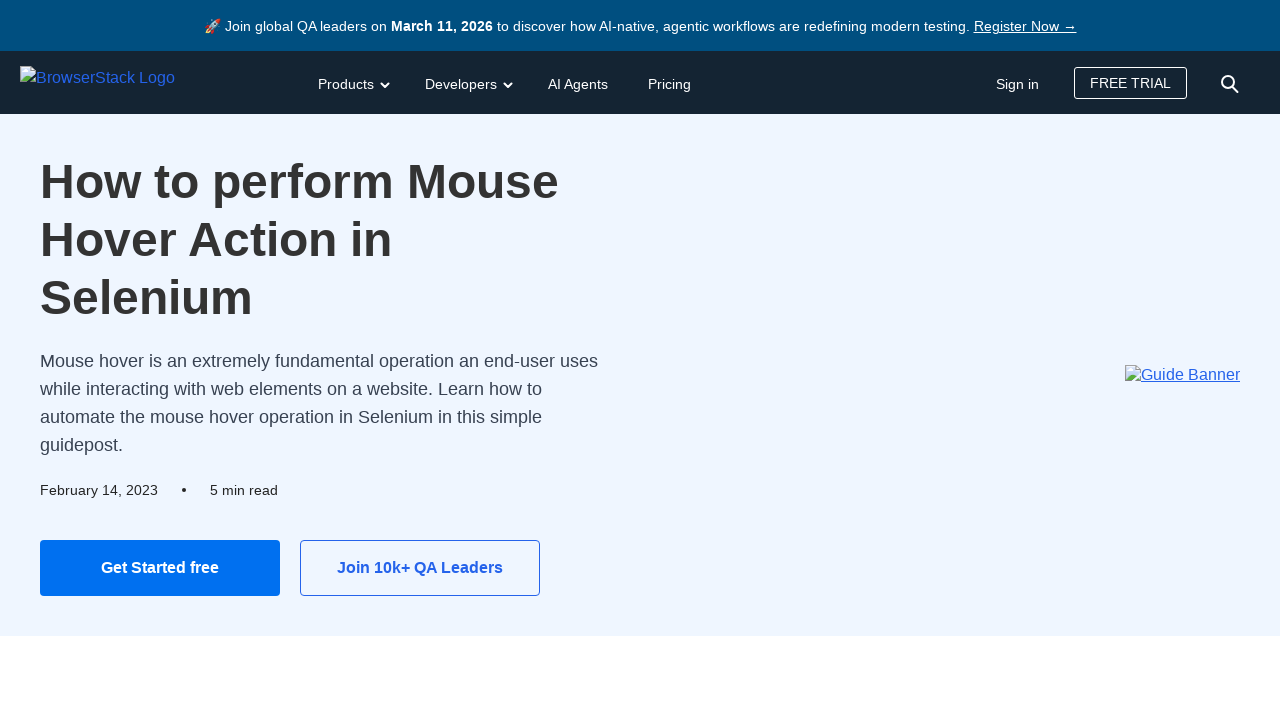

Hovered over Products dropdown button at (352, 82) on xpath=//button[@id='products-dd-toggle']
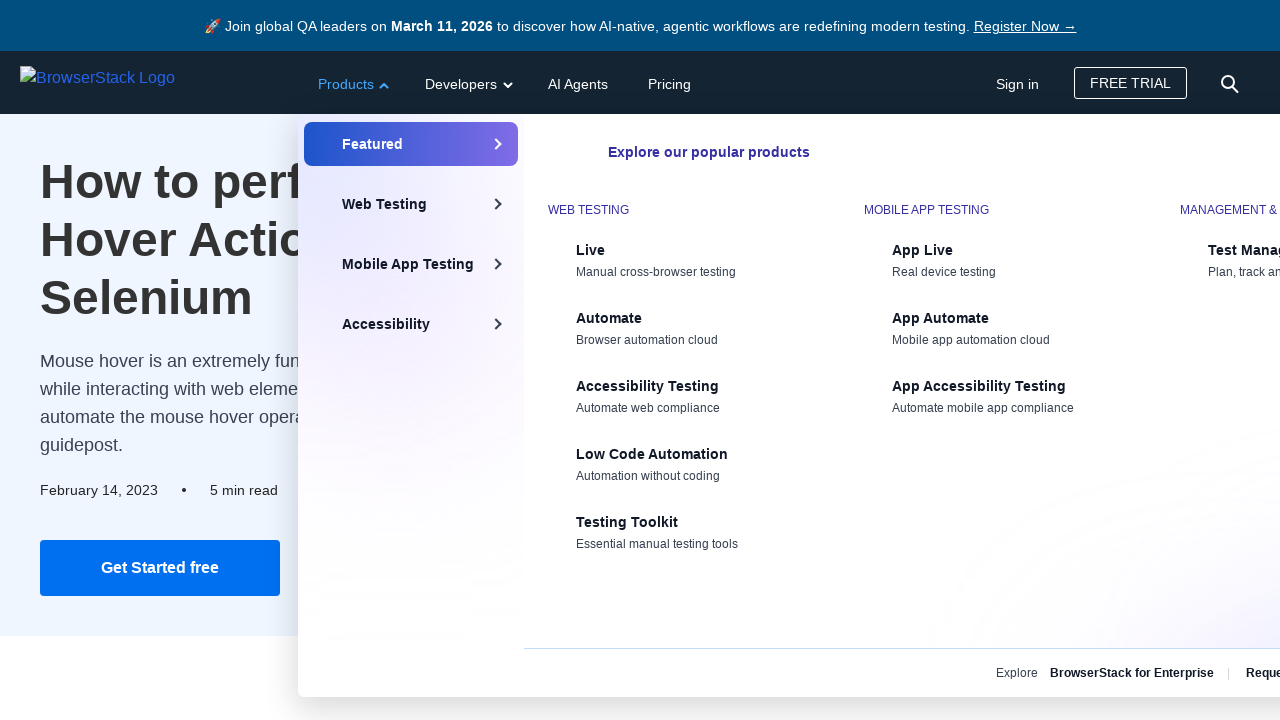

Hovered over App Testing tab element within Products dropdown at (411, 264) on xpath=//button[@id='products-dd-tab-3']
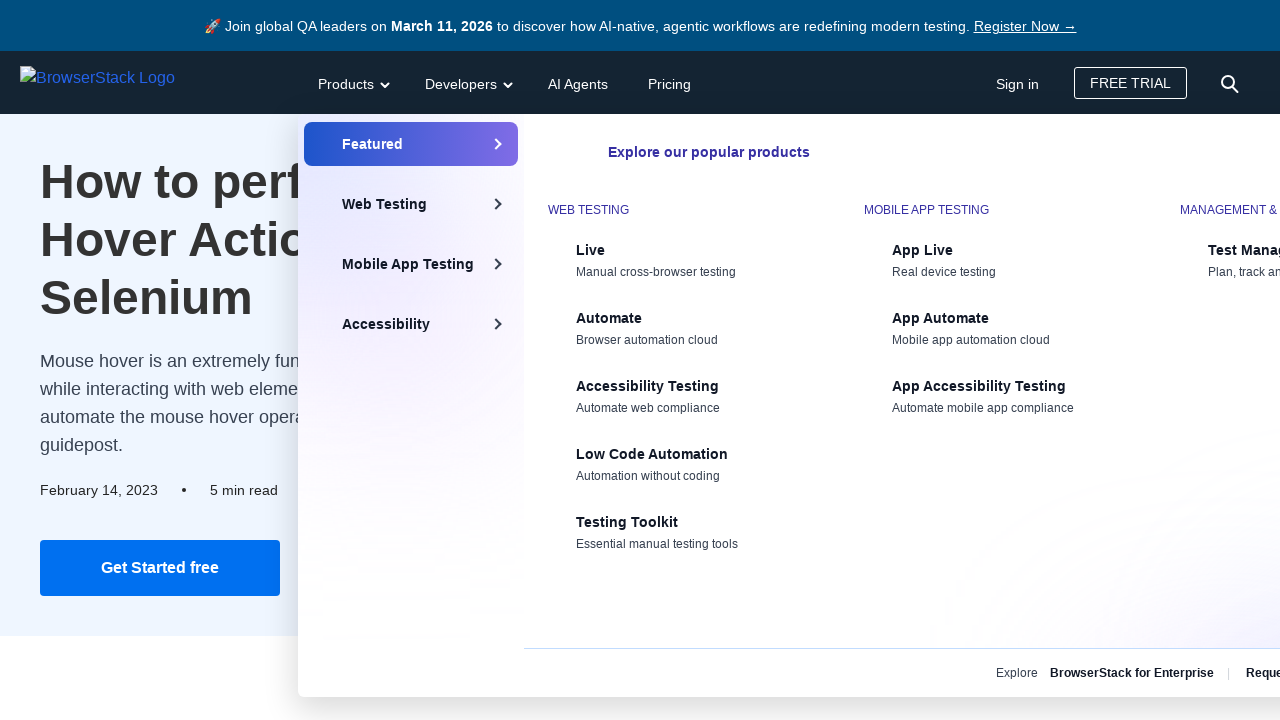

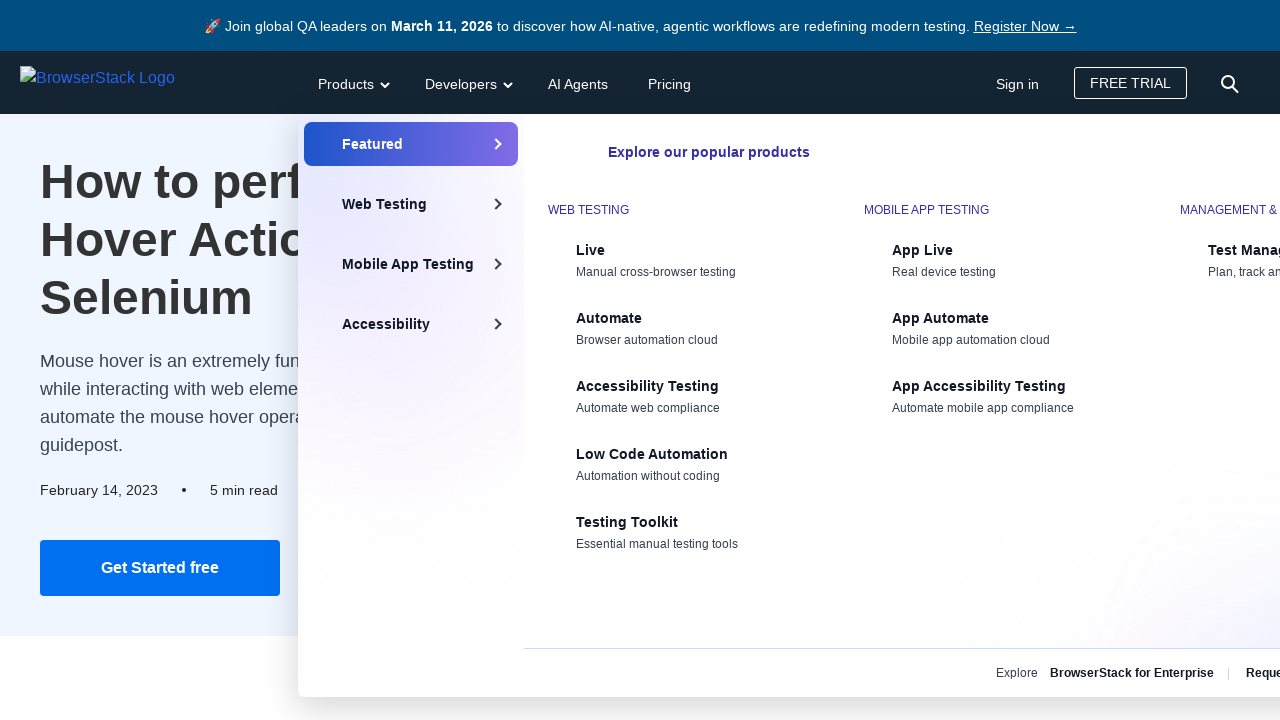